Tests editing a task while on the Completed filter view.

Starting URL: https://todomvc4tasj.herokuapp.com/

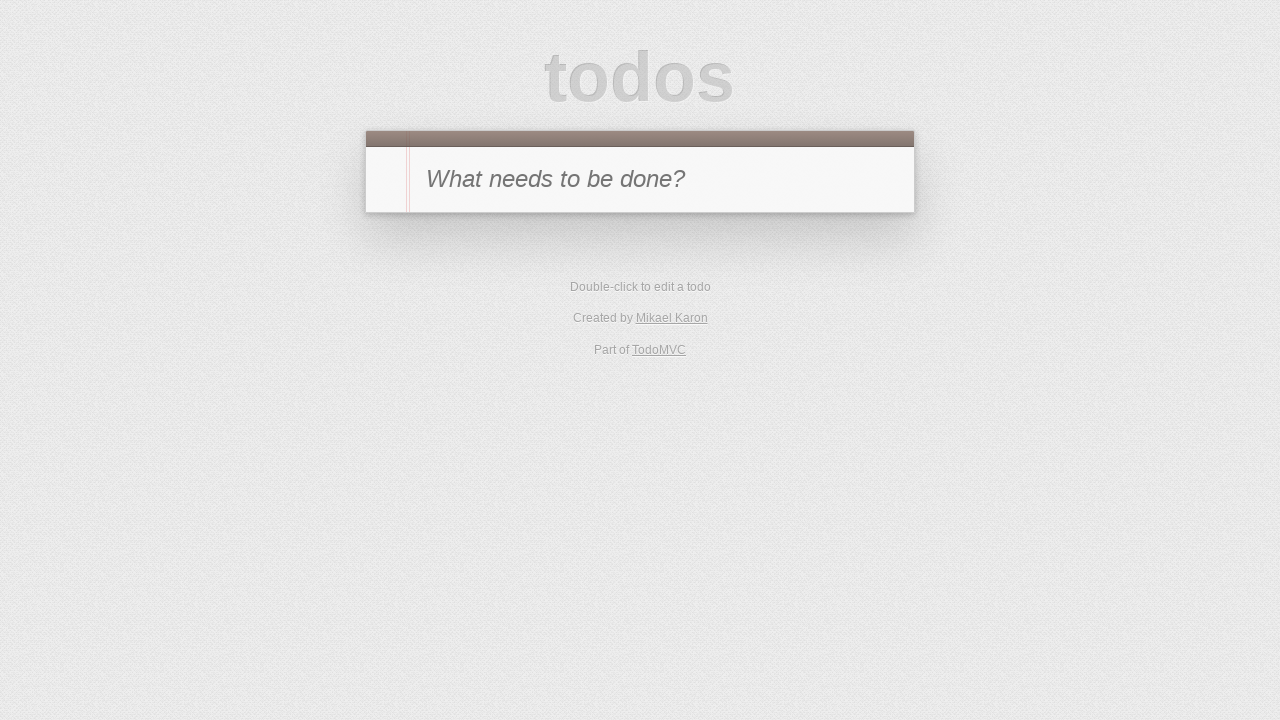

Set up localStorage with two completed tasks
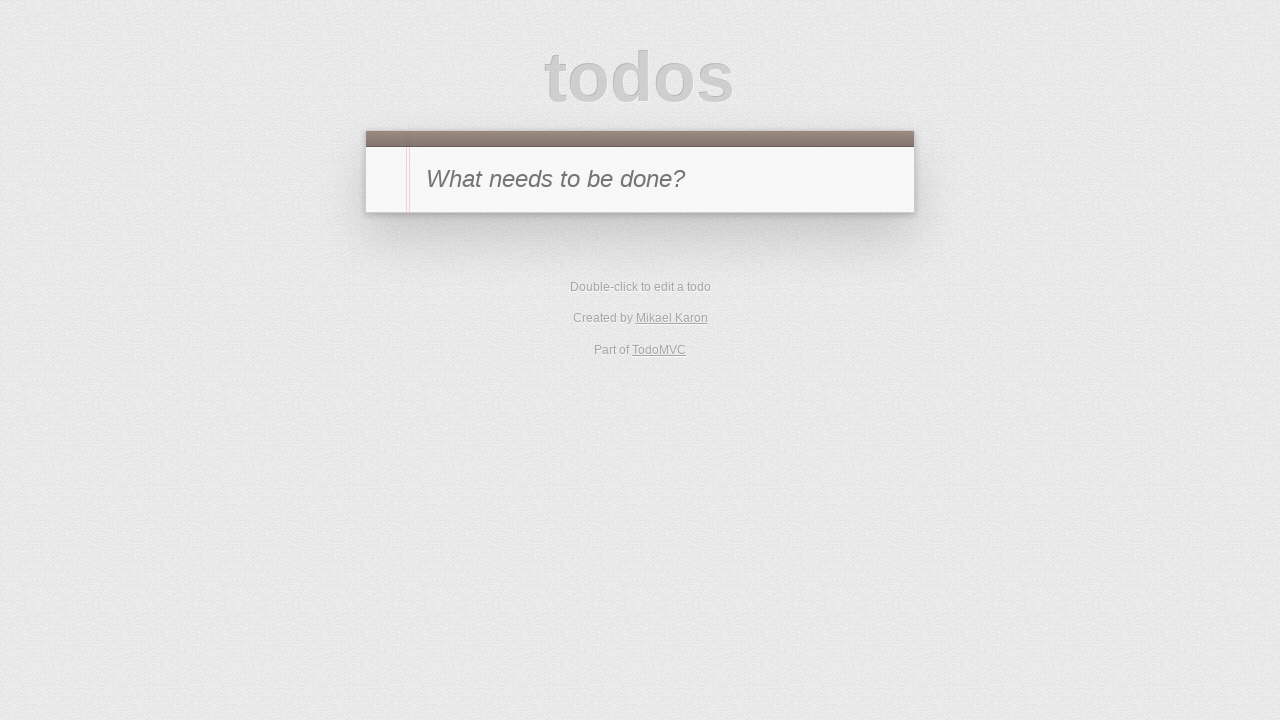

Reloaded page to load tasks from localStorage
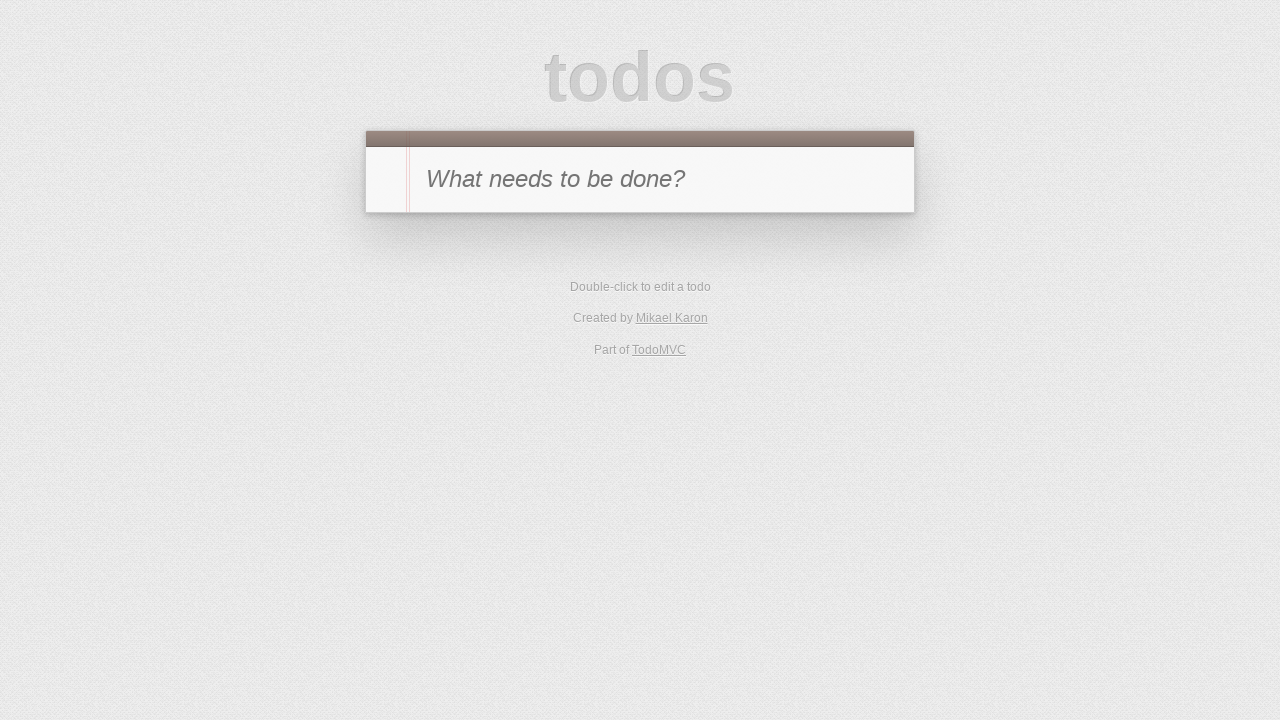

Clicked Completed filter to view completed tasks at (676, 351) on [href='#/completed']
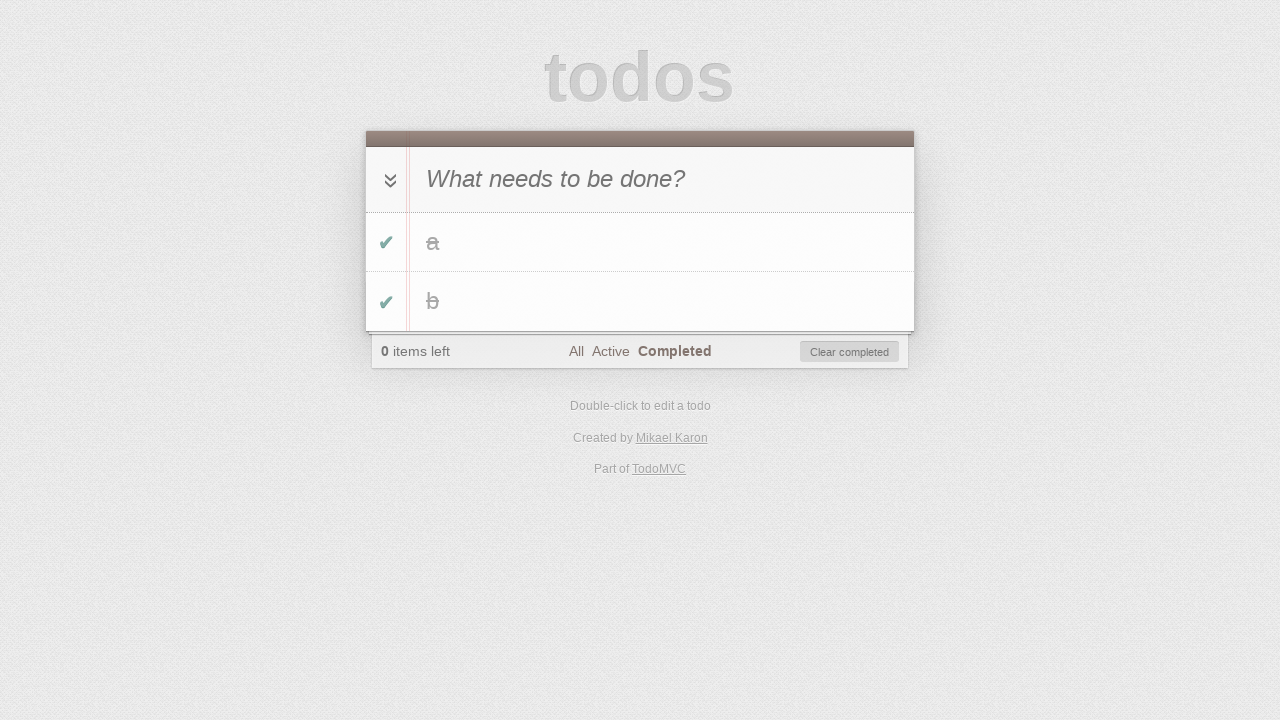

Double-clicked first task 'a' to enter edit mode at (640, 242) on #todo-list li:has-text('a')
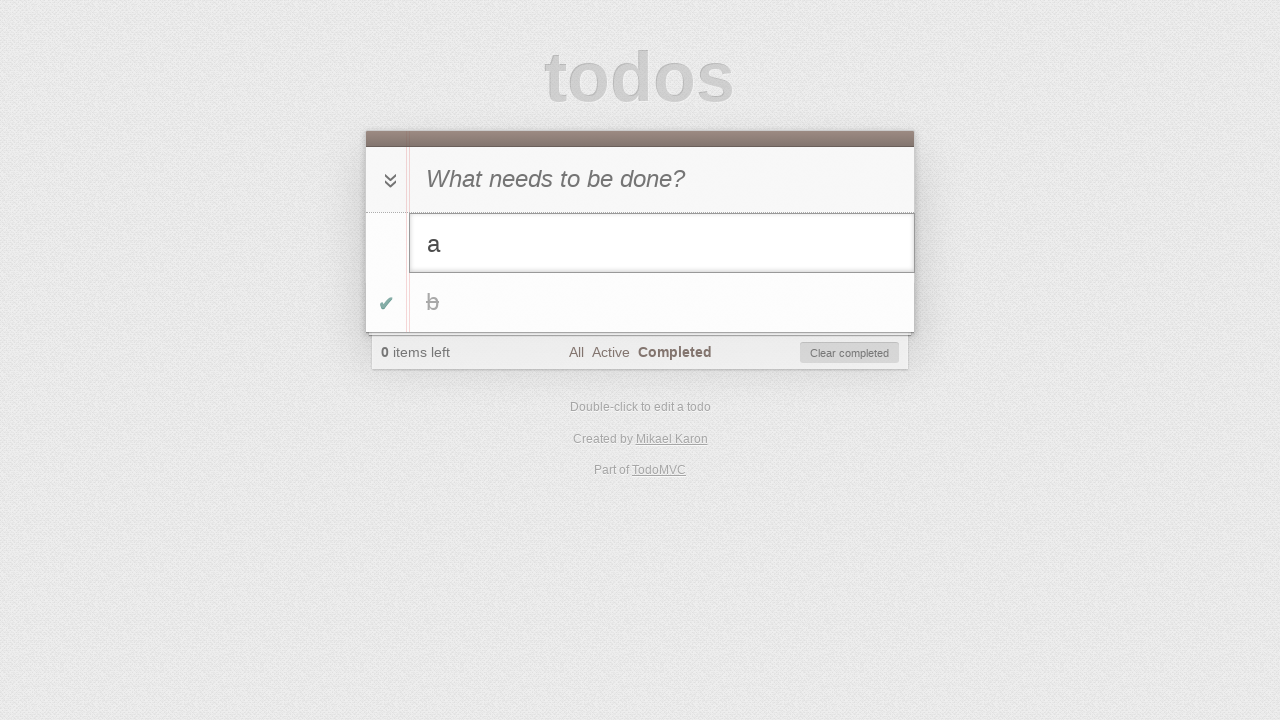

Filled edit field with new text 'a edited' on #todo-list li.editing .edit
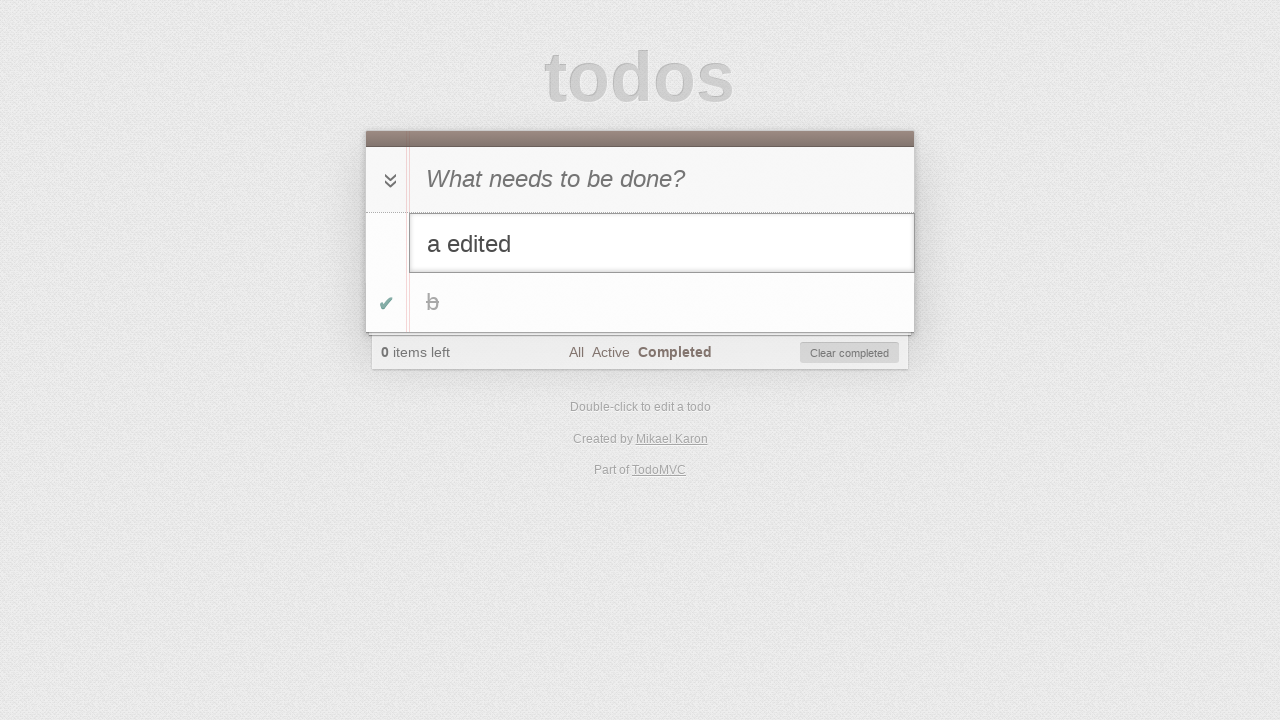

Pressed Enter to confirm task edit on #todo-list li.editing .edit
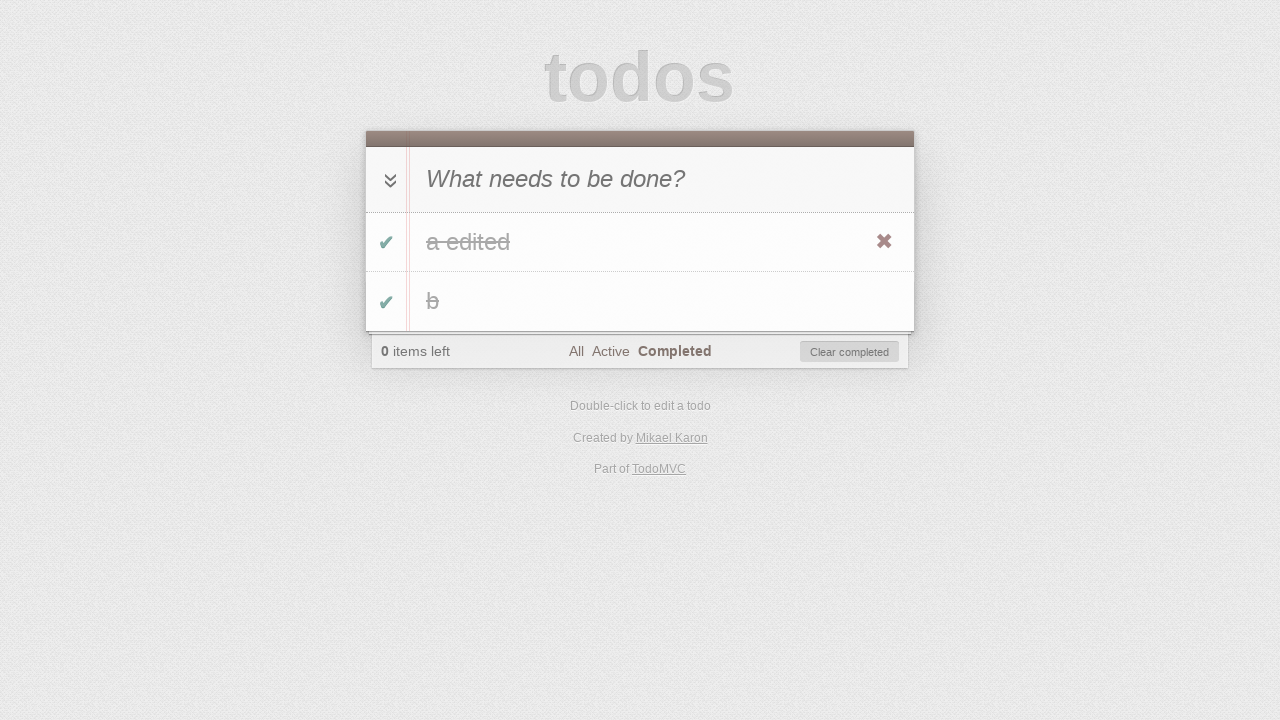

Verified that updated task 'a edited' is displayed
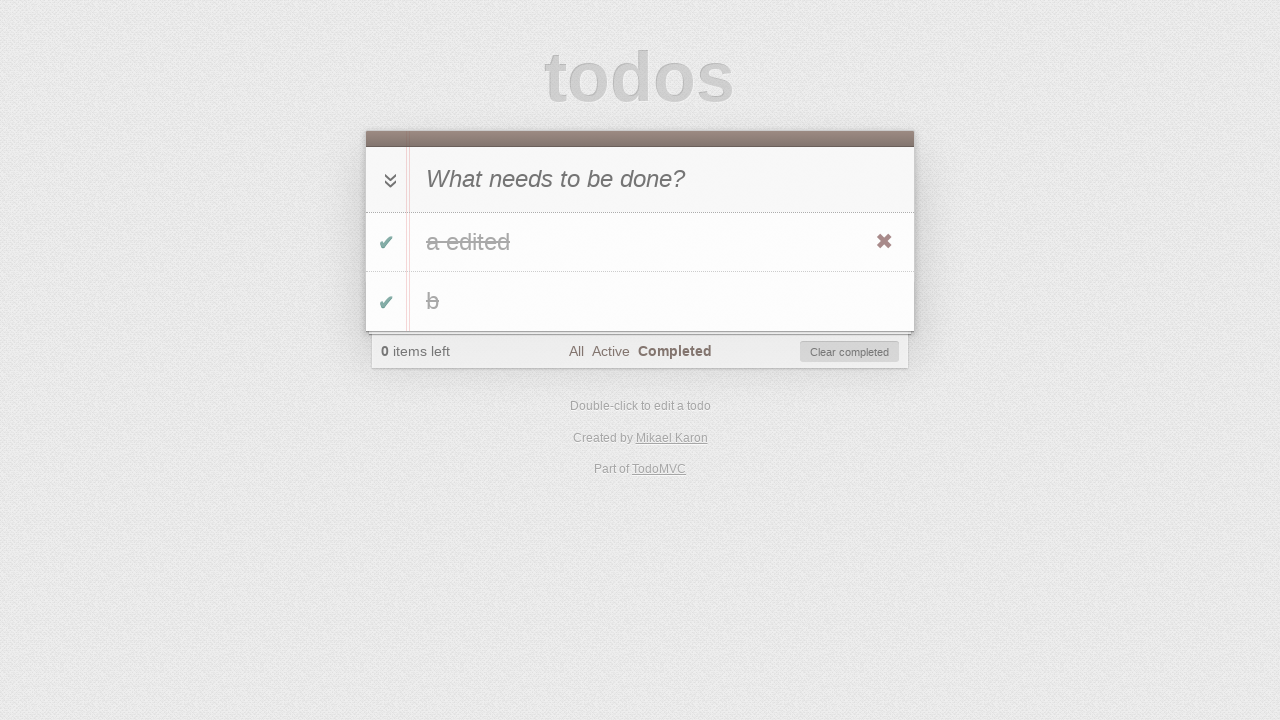

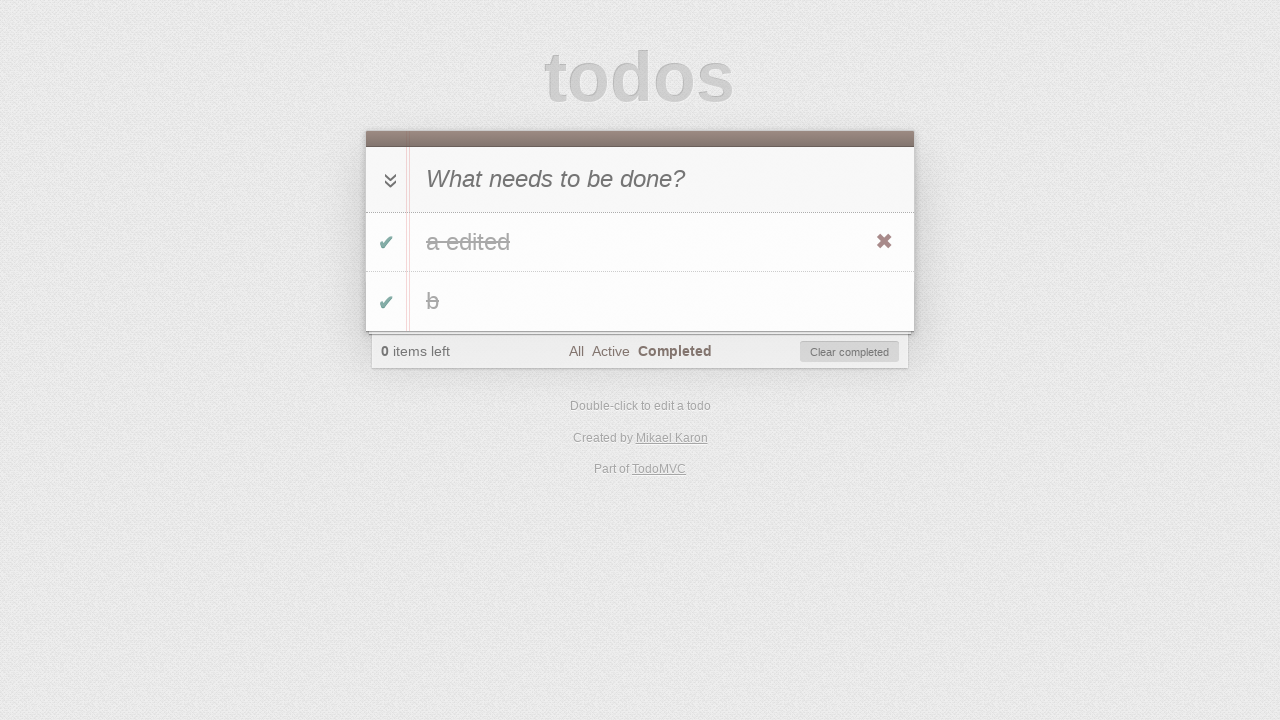